Tests browser back button navigation between filter views

Starting URL: https://demo.playwright.dev/todomvc

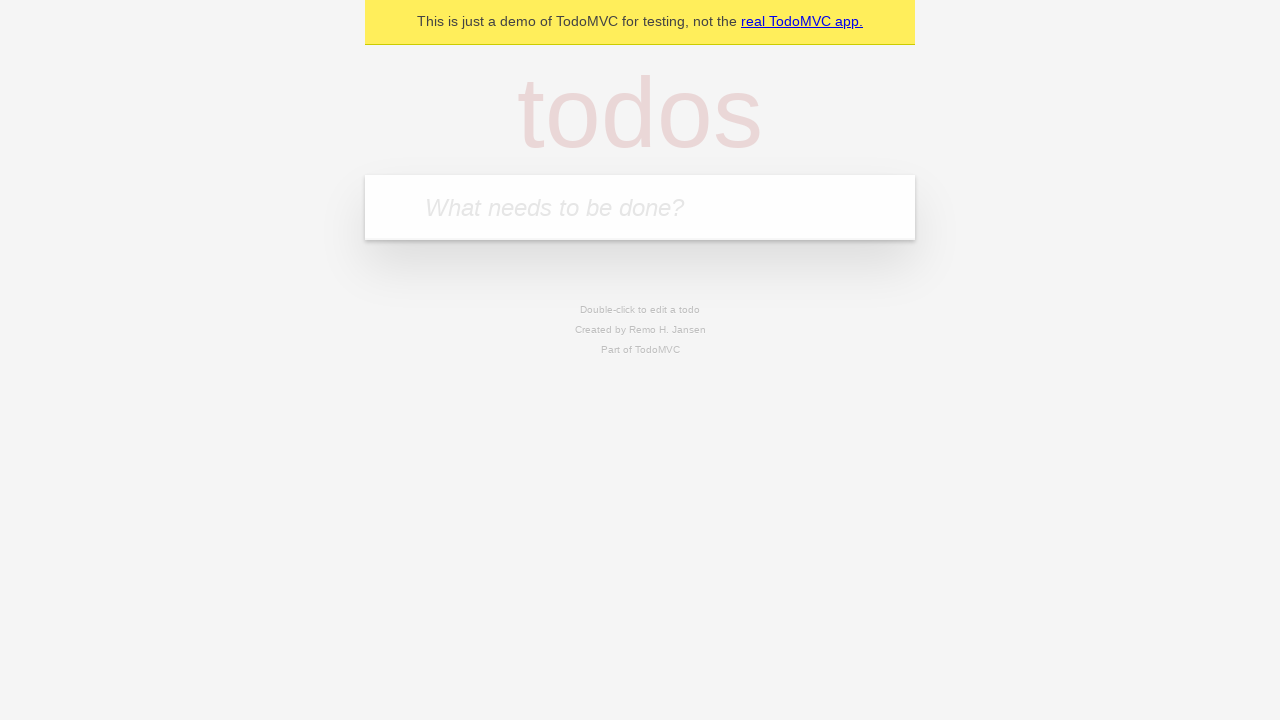

Filled todo input with 'buy some cheese' on internal:attr=[placeholder="What needs to be done?"i]
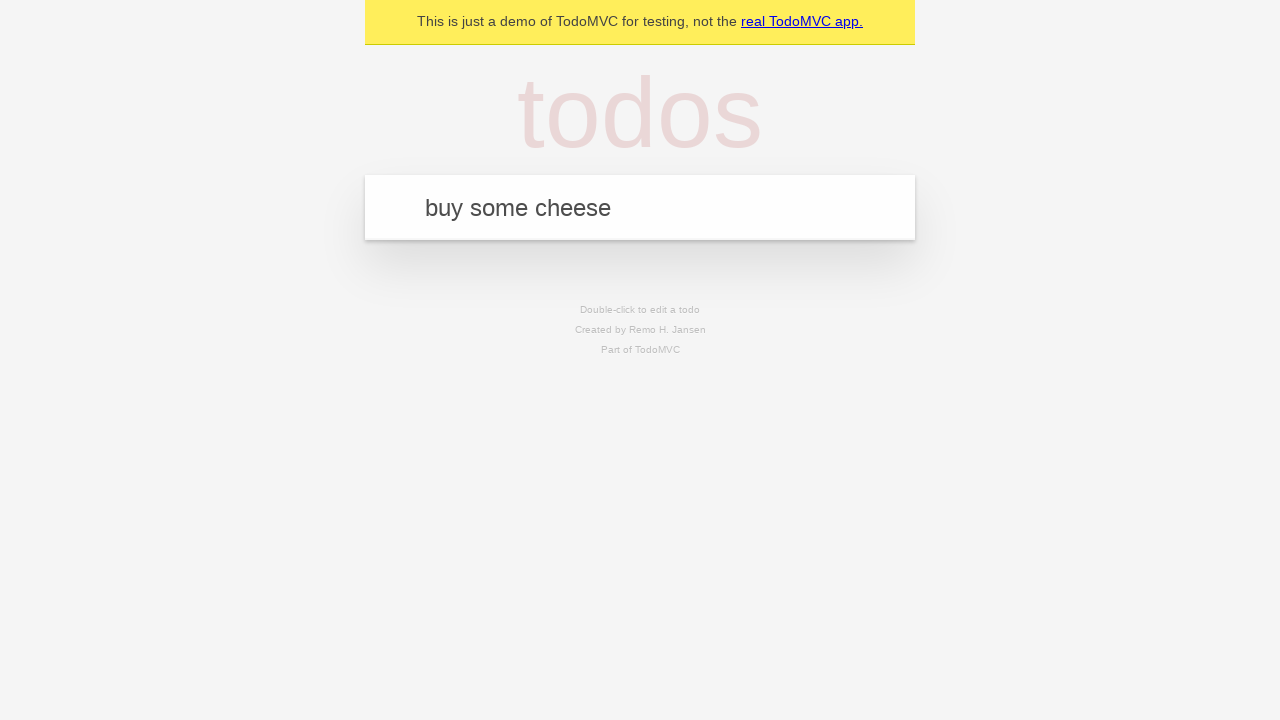

Pressed Enter to create first todo item on internal:attr=[placeholder="What needs to be done?"i]
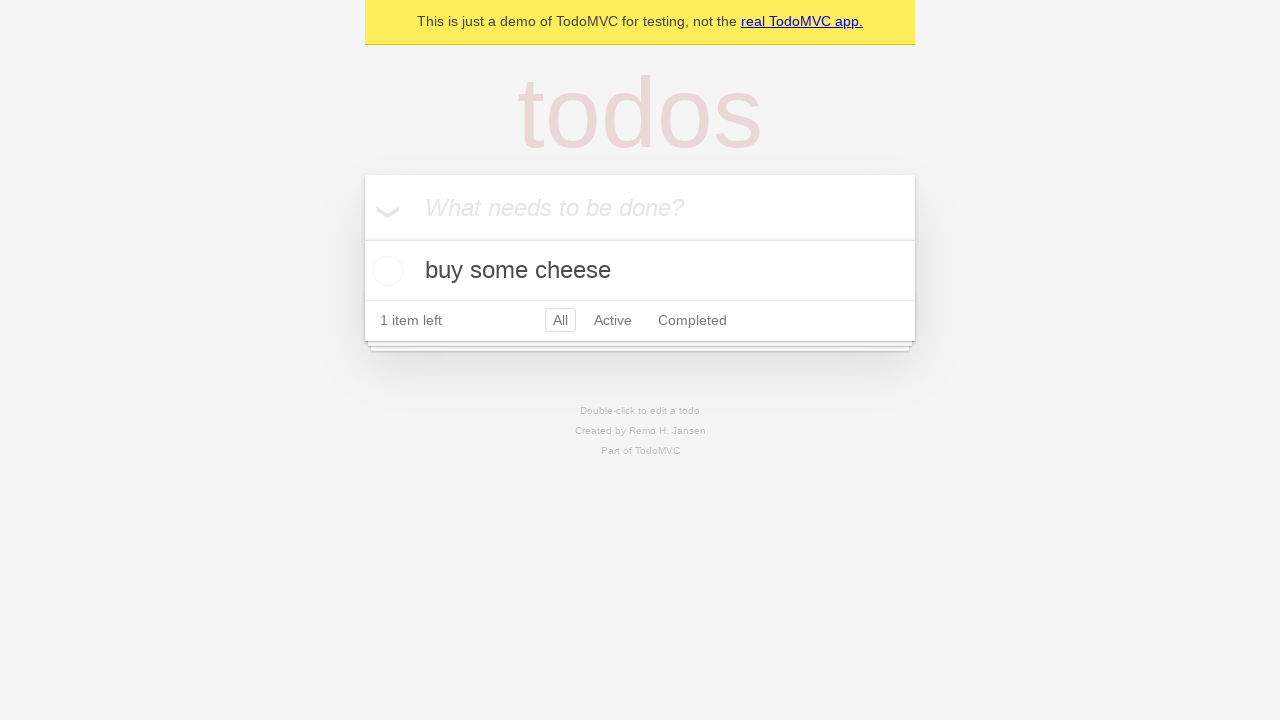

Filled todo input with 'feed the cat' on internal:attr=[placeholder="What needs to be done?"i]
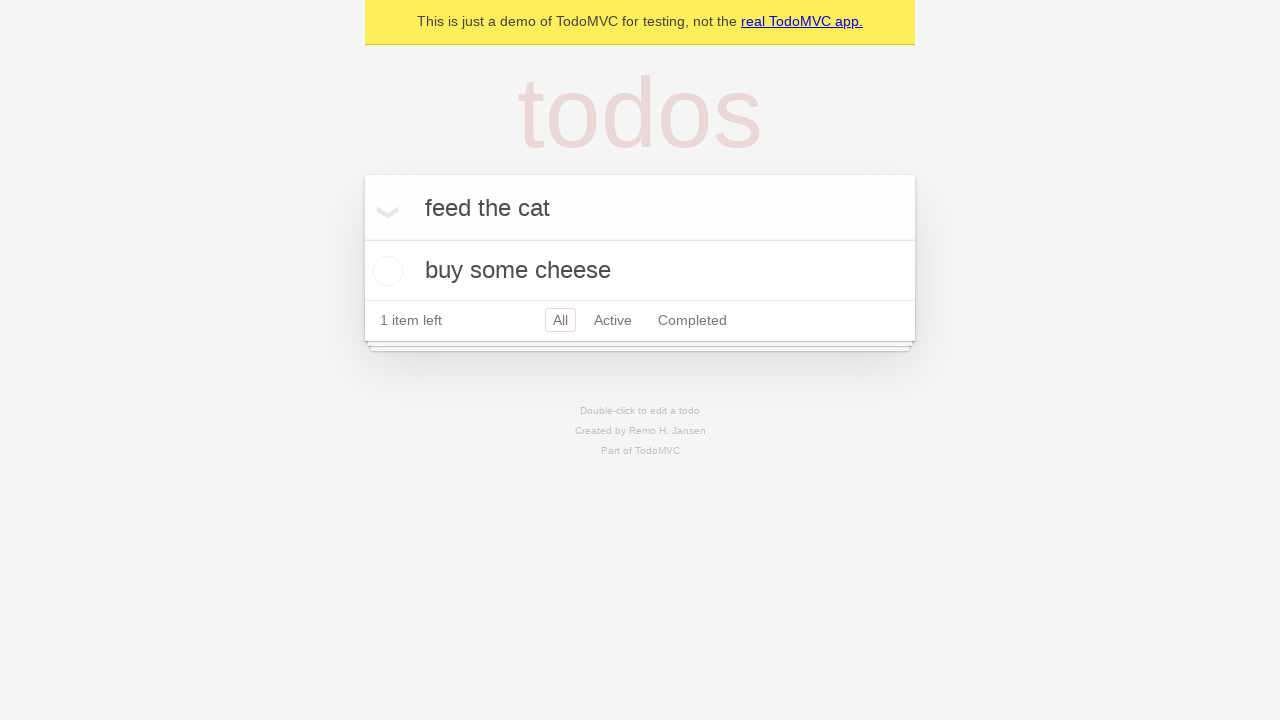

Pressed Enter to create second todo item on internal:attr=[placeholder="What needs to be done?"i]
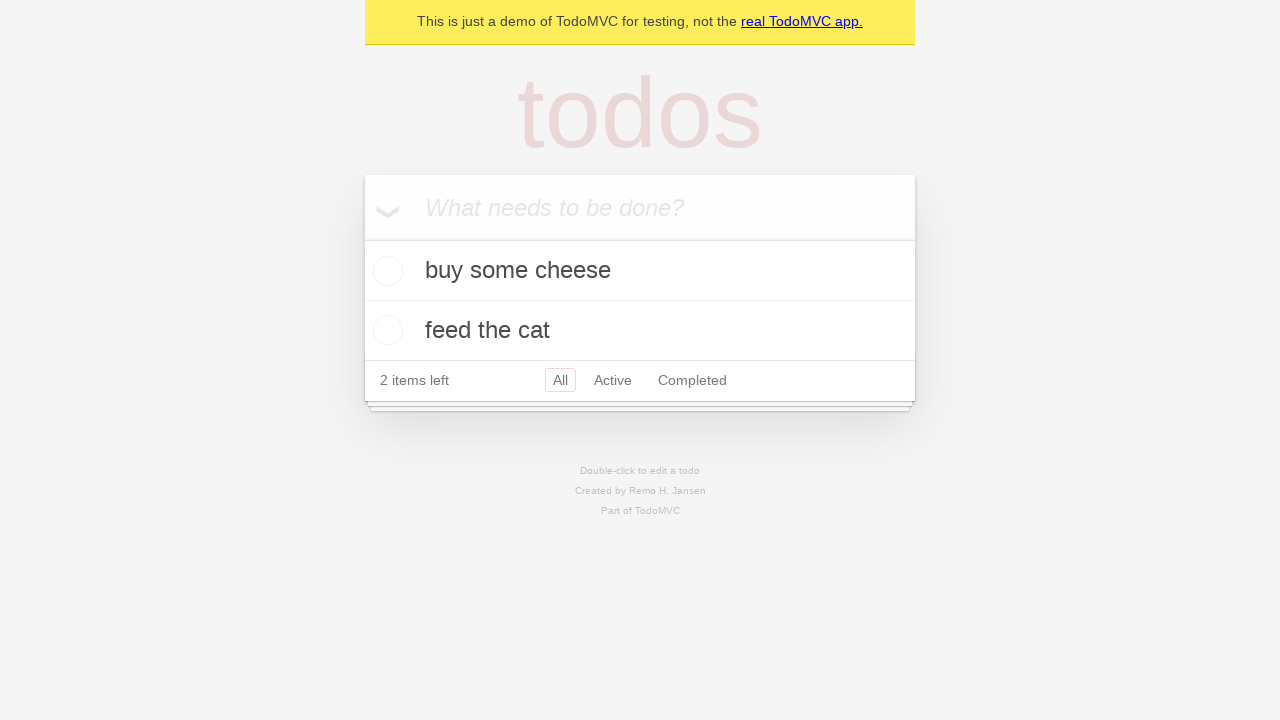

Filled todo input with 'book a doctors appointment' on internal:attr=[placeholder="What needs to be done?"i]
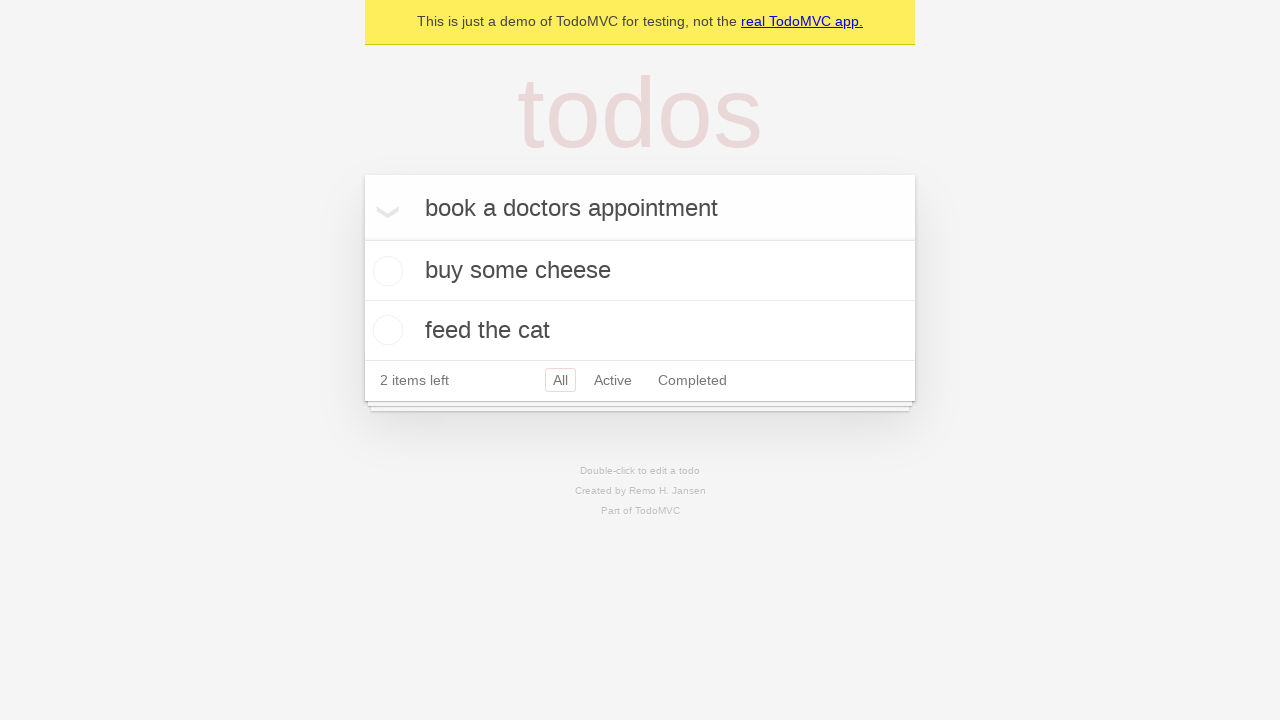

Pressed Enter to create third todo item on internal:attr=[placeholder="What needs to be done?"i]
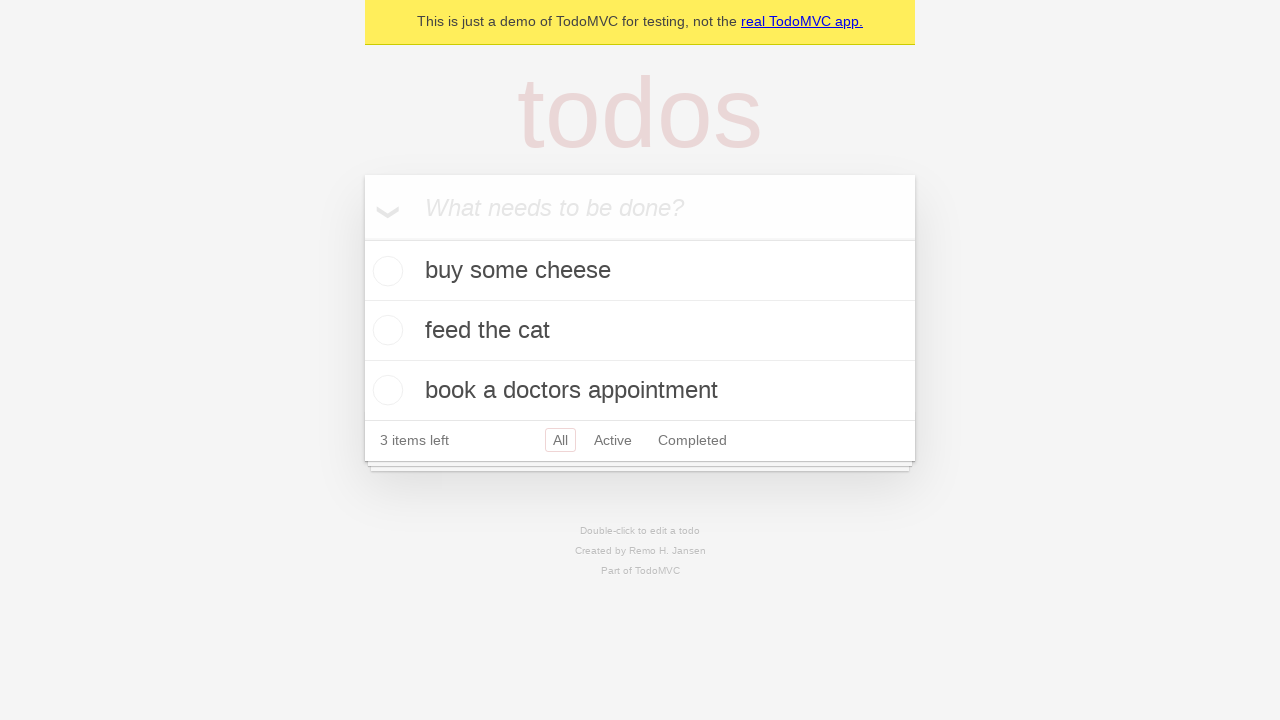

Checked checkbox to mark second todo item as complete at (385, 330) on internal:testid=[data-testid="todo-item"s] >> nth=1 >> internal:role=checkbox
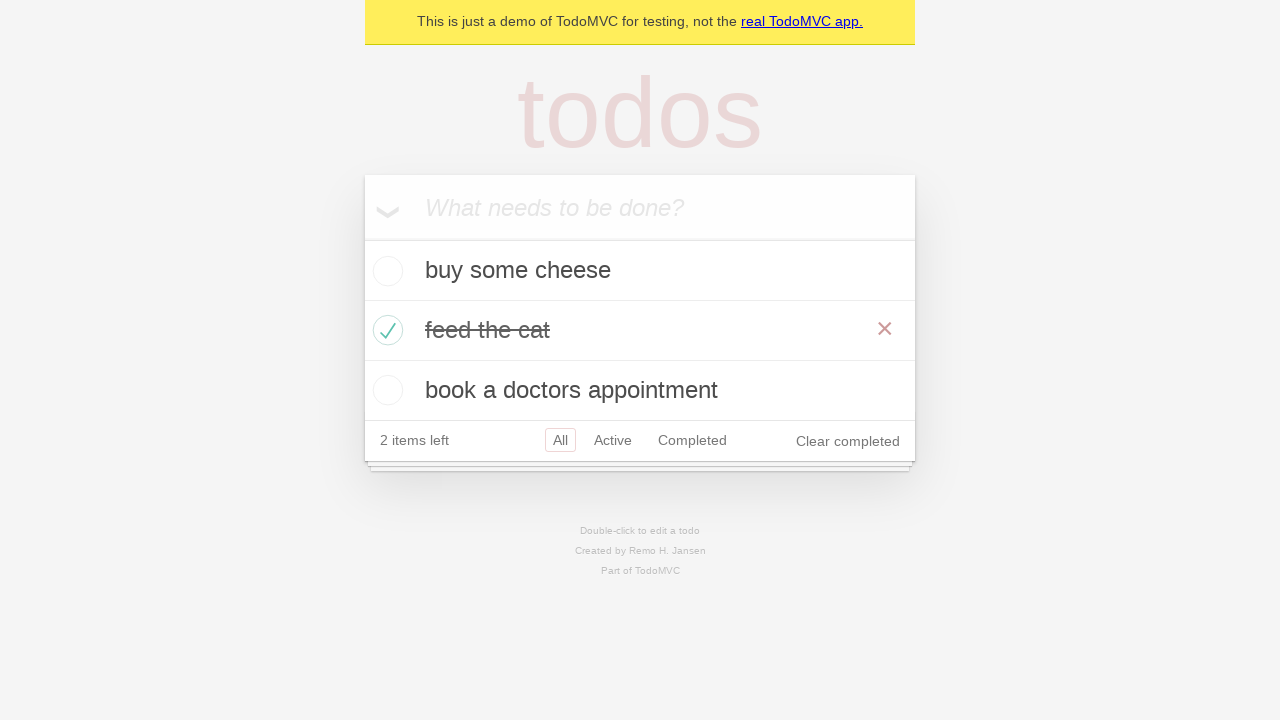

Clicked 'All' filter link at (560, 440) on internal:role=link[name="All"i]
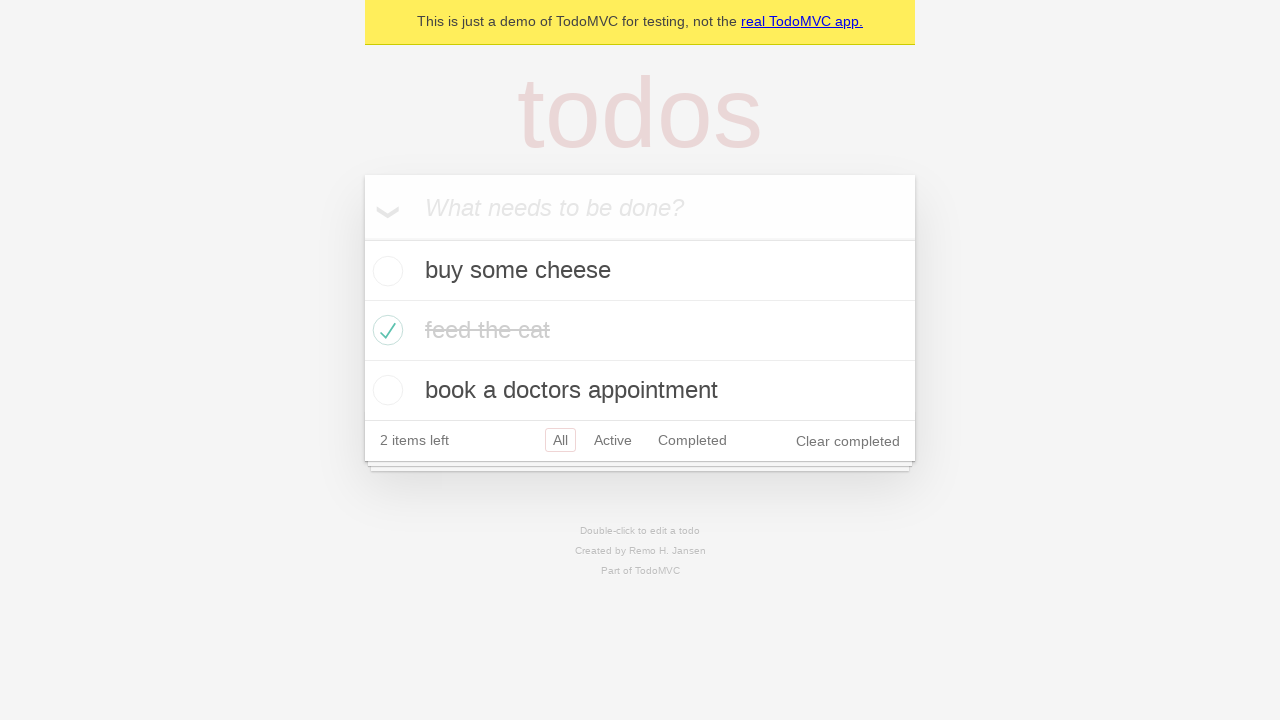

Clicked 'Active' filter link at (613, 440) on internal:role=link[name="Active"i]
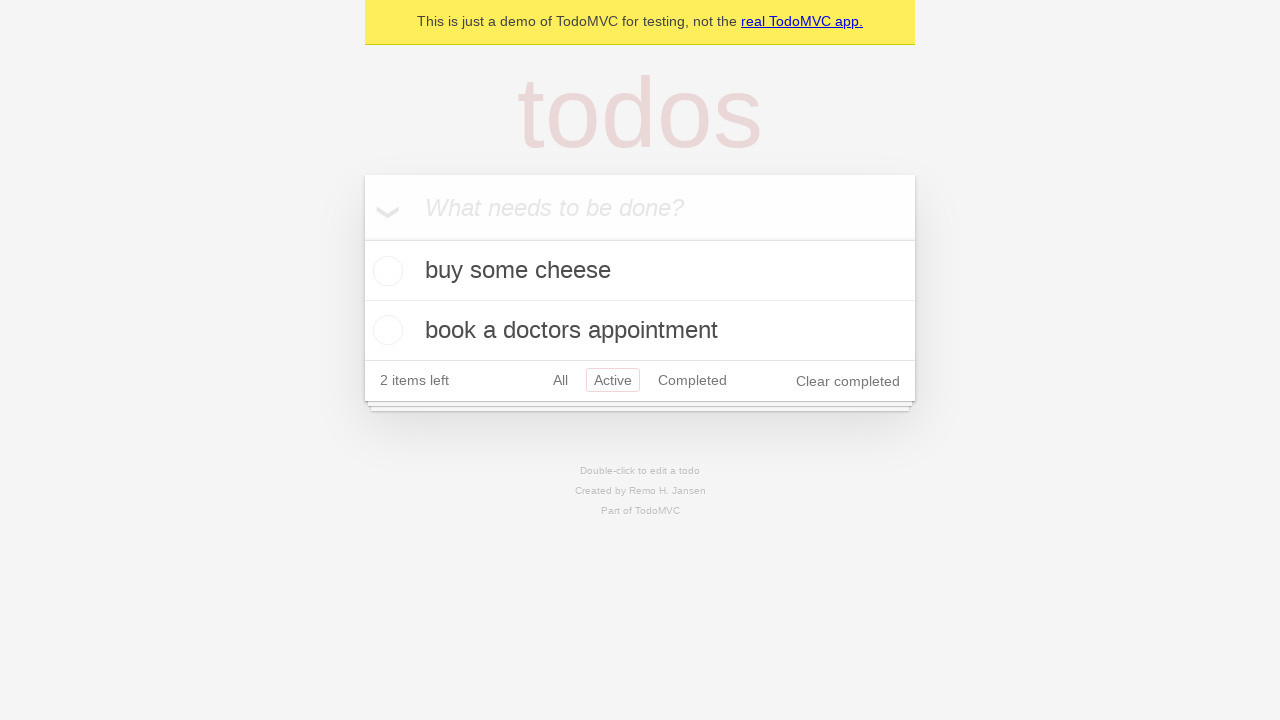

Clicked 'Completed' filter link at (692, 380) on internal:role=link[name="Completed"i]
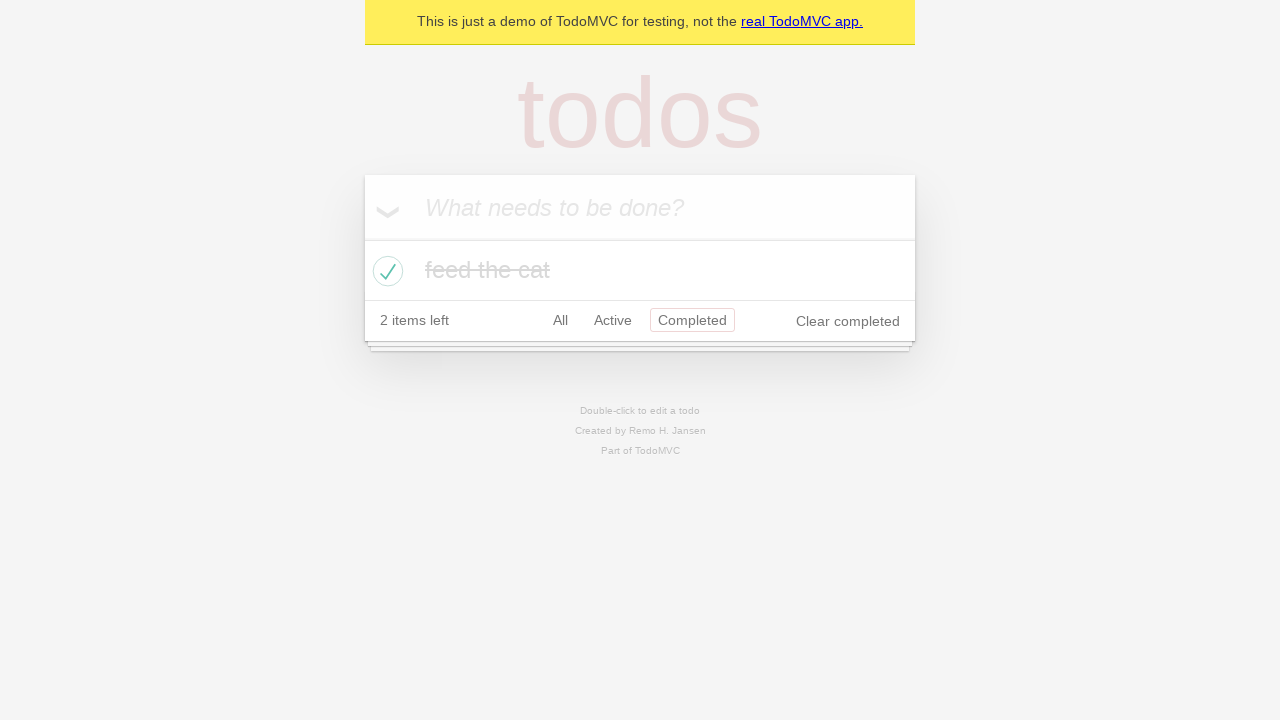

Navigated back using browser back button (from Completed to Active filter)
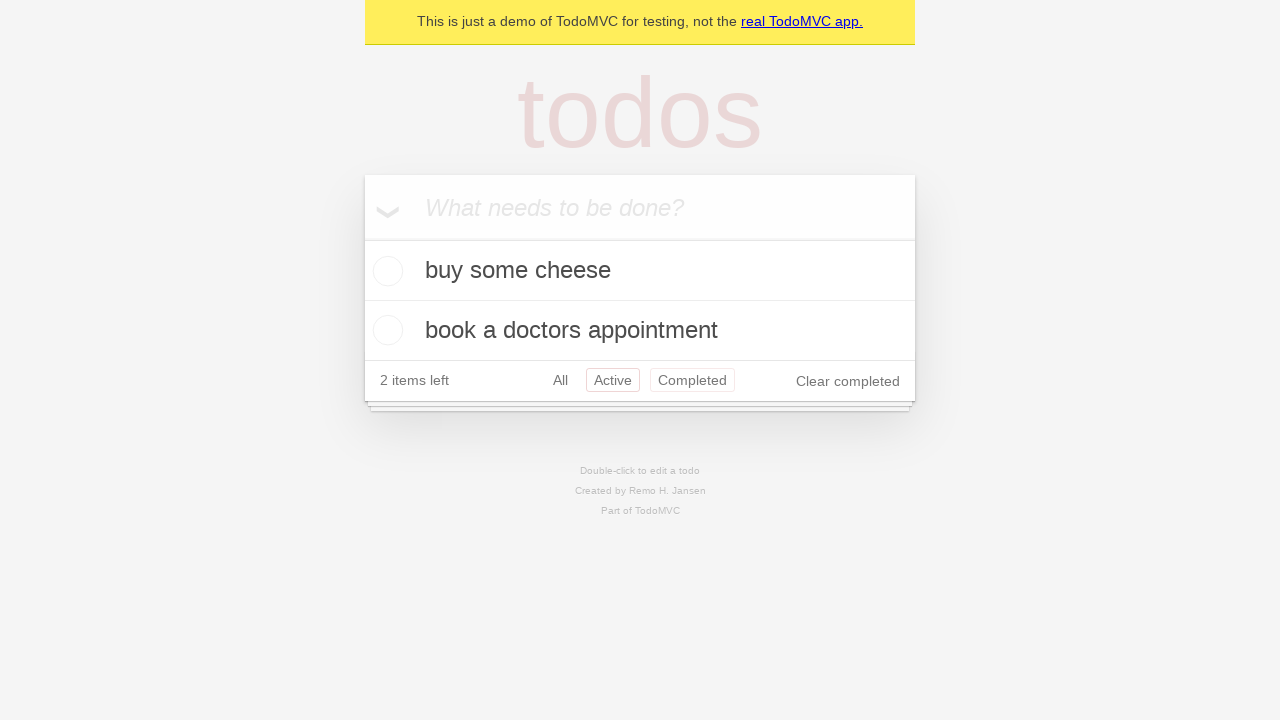

Navigated back using browser back button (from Active to All filter)
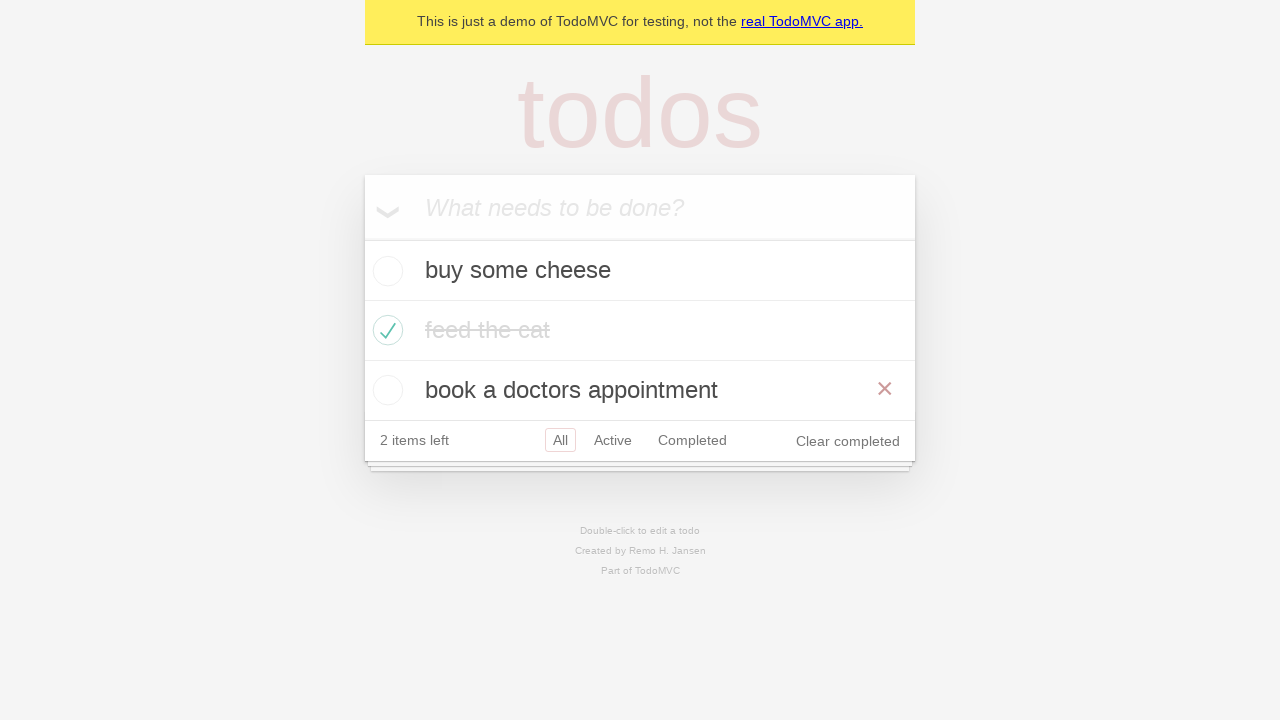

Verified todo items are displayed after back navigation
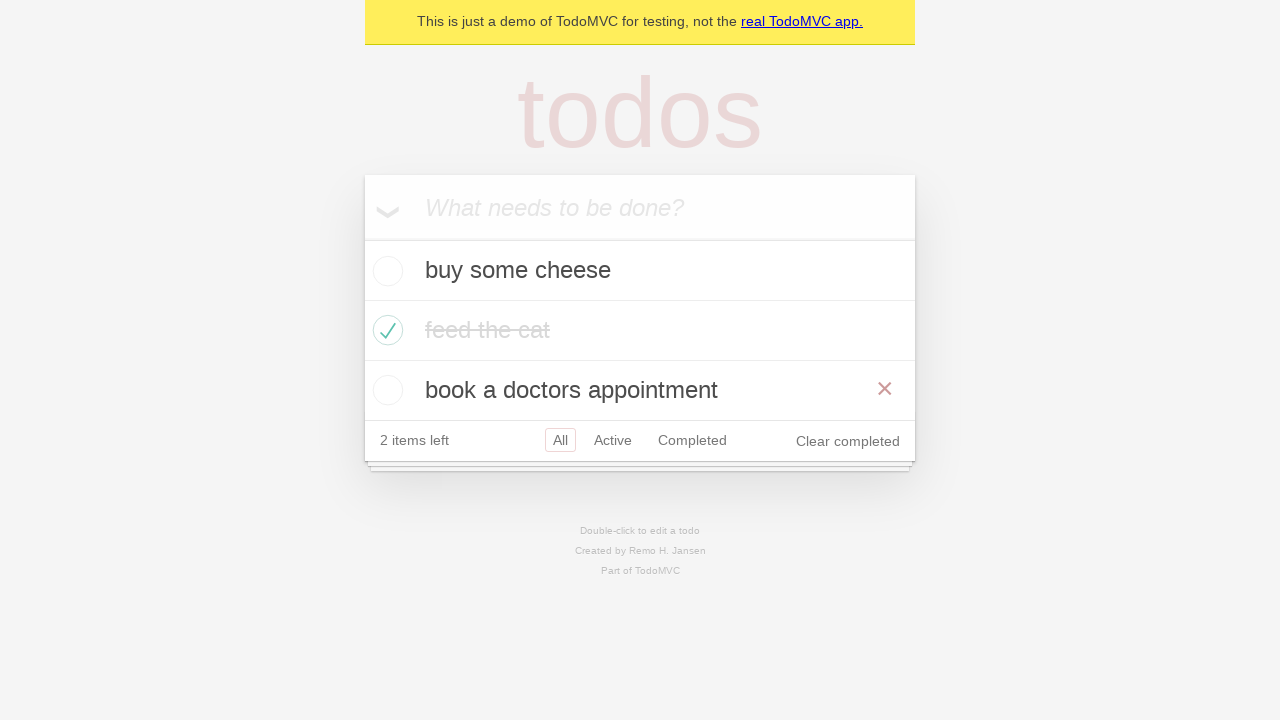

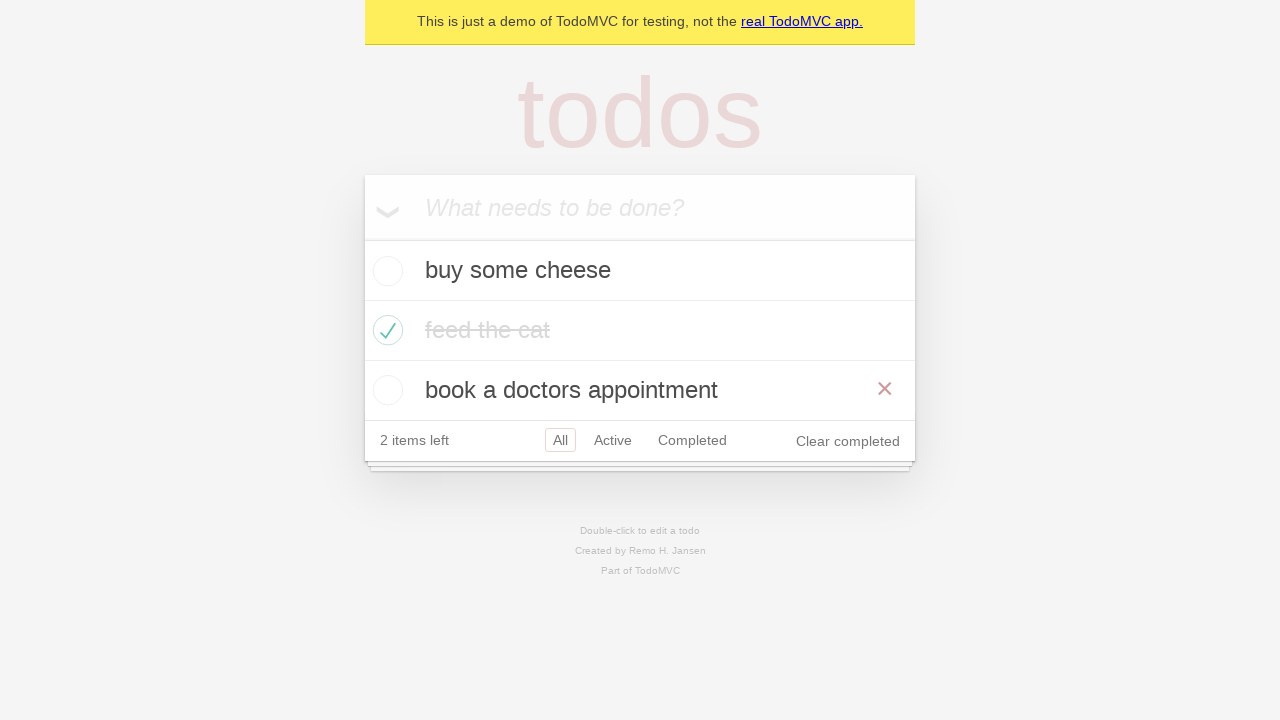